Navigates to a signup demo page, verifies a button's text value, and clicks the Home button

Starting URL: https://qavbox.github.io/demo/signup/

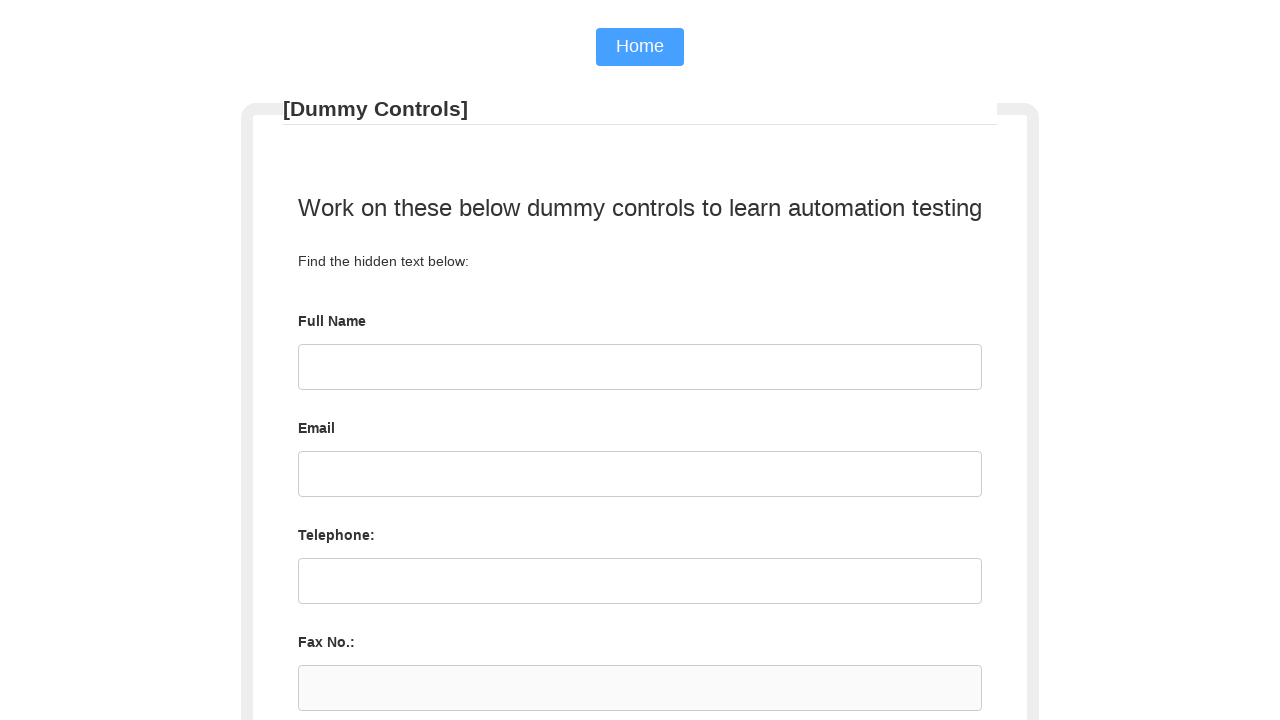

Located home button element by name attribute
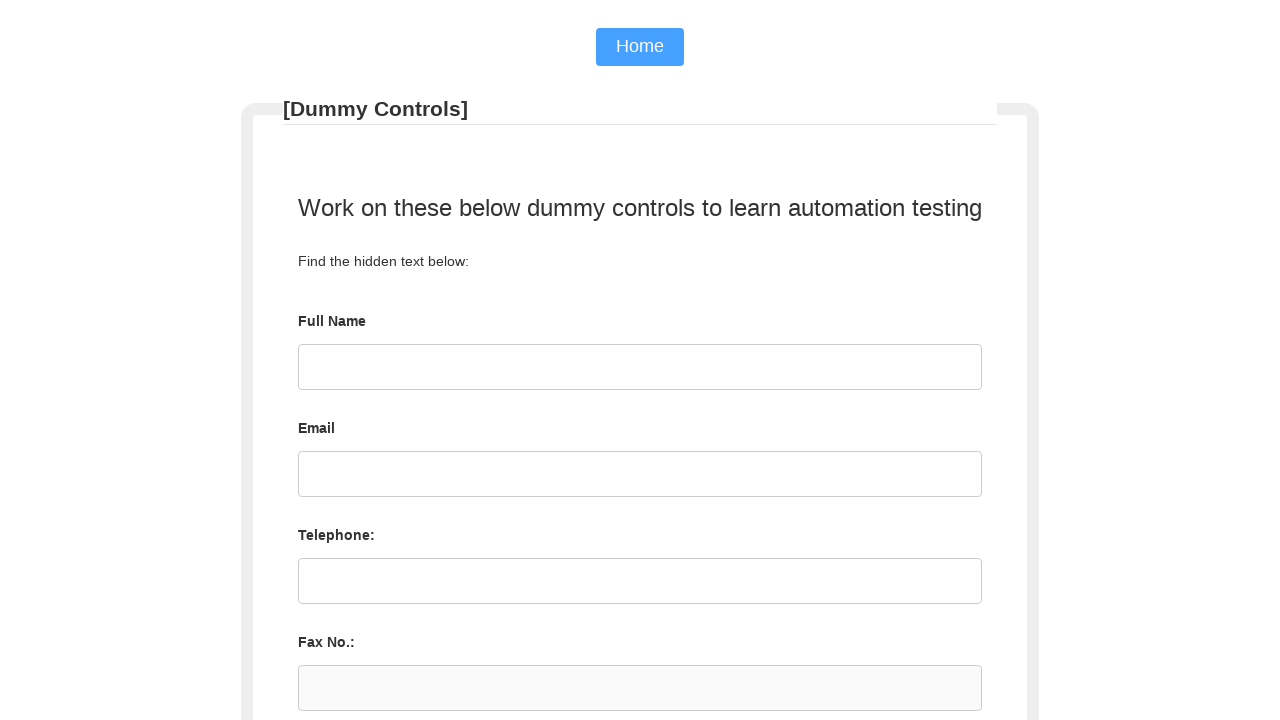

Retrieved home button's value attribute
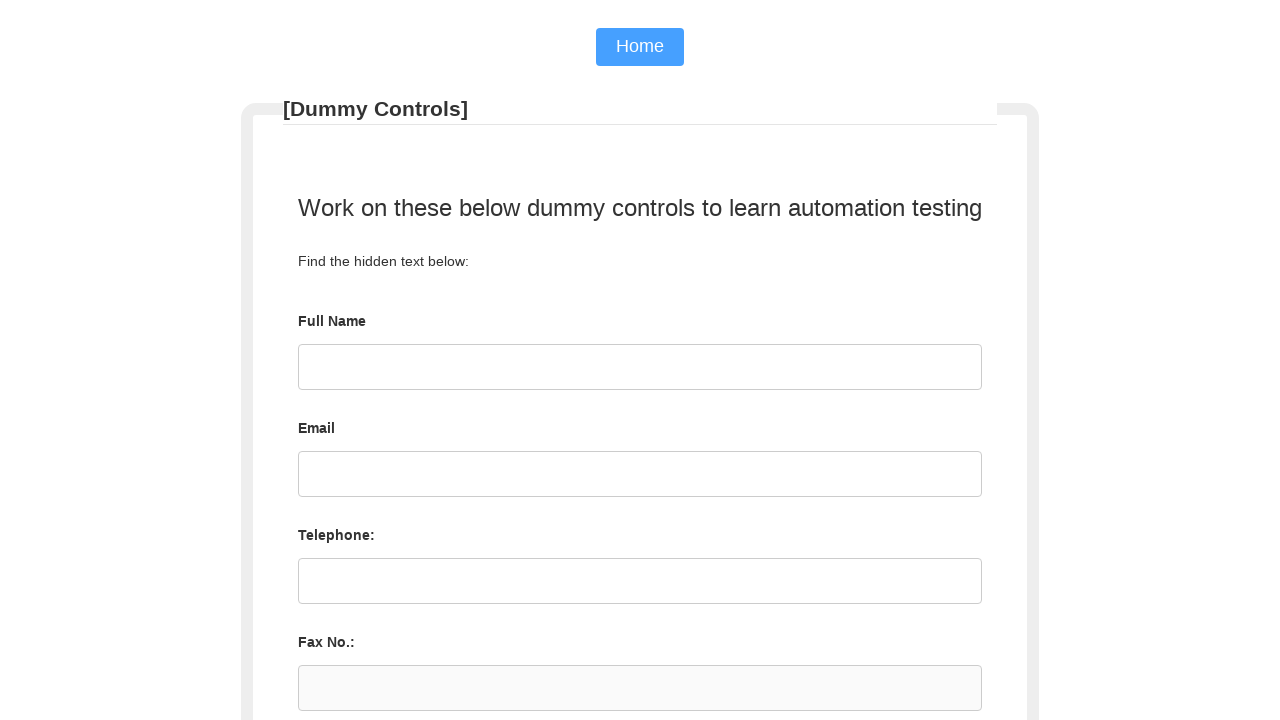

Verified home button text value is 'Home'
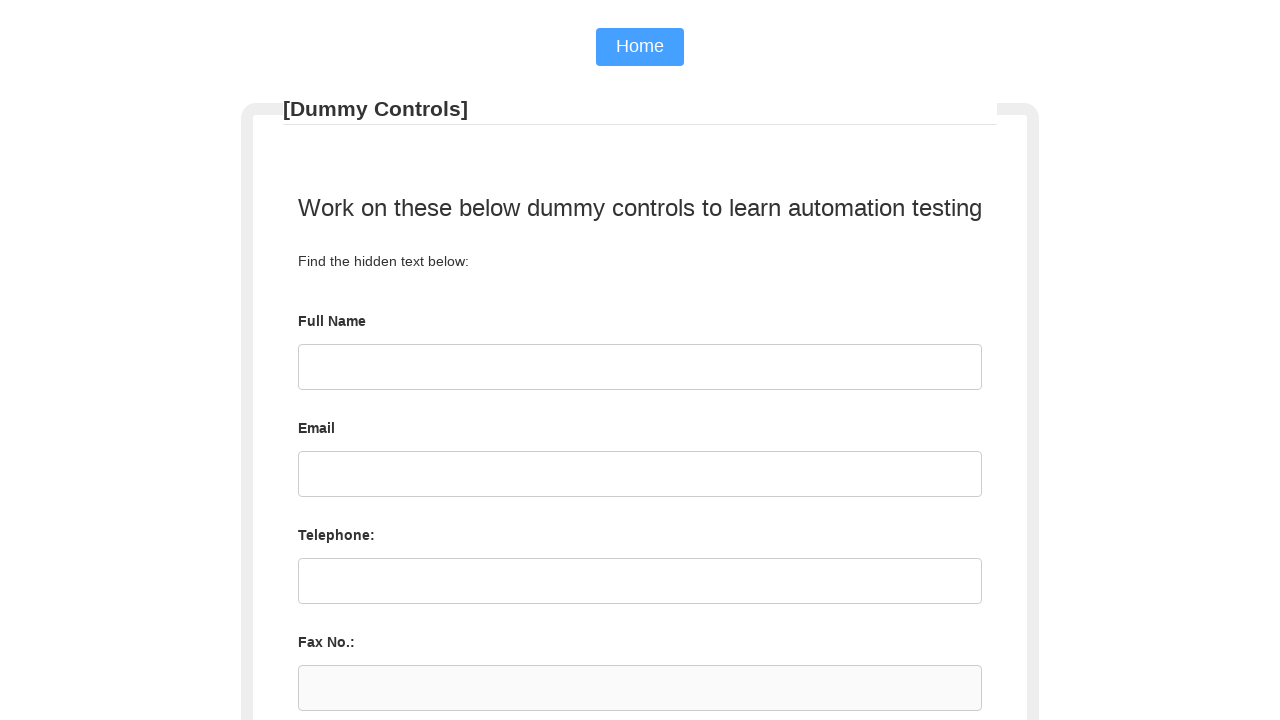

Clicked the home button at (640, 47) on input[name='home']
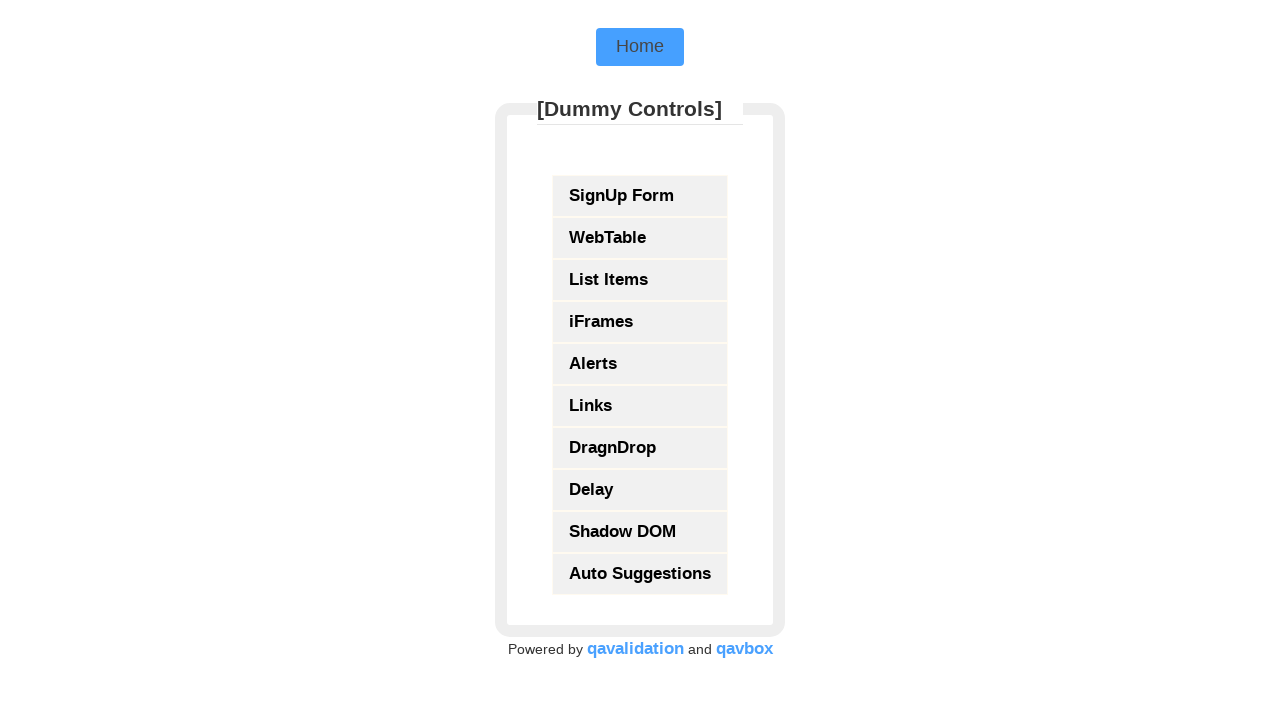

Waited 1 second for navigation to complete
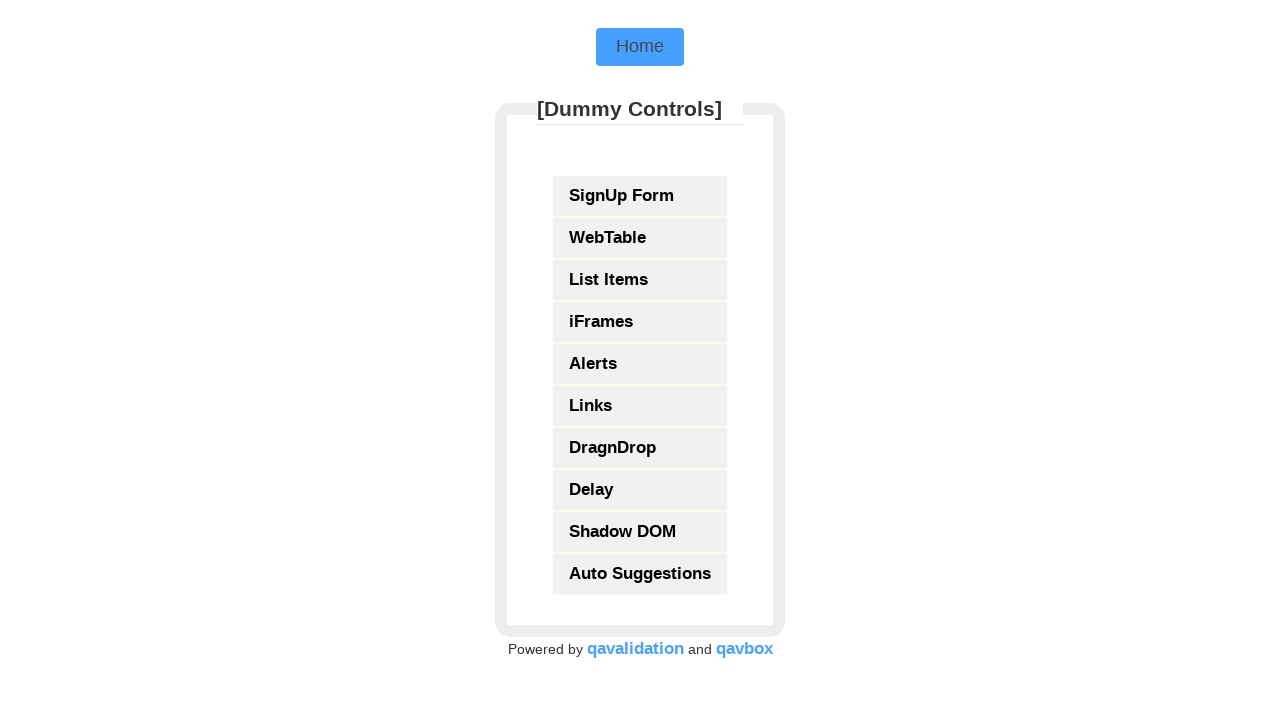

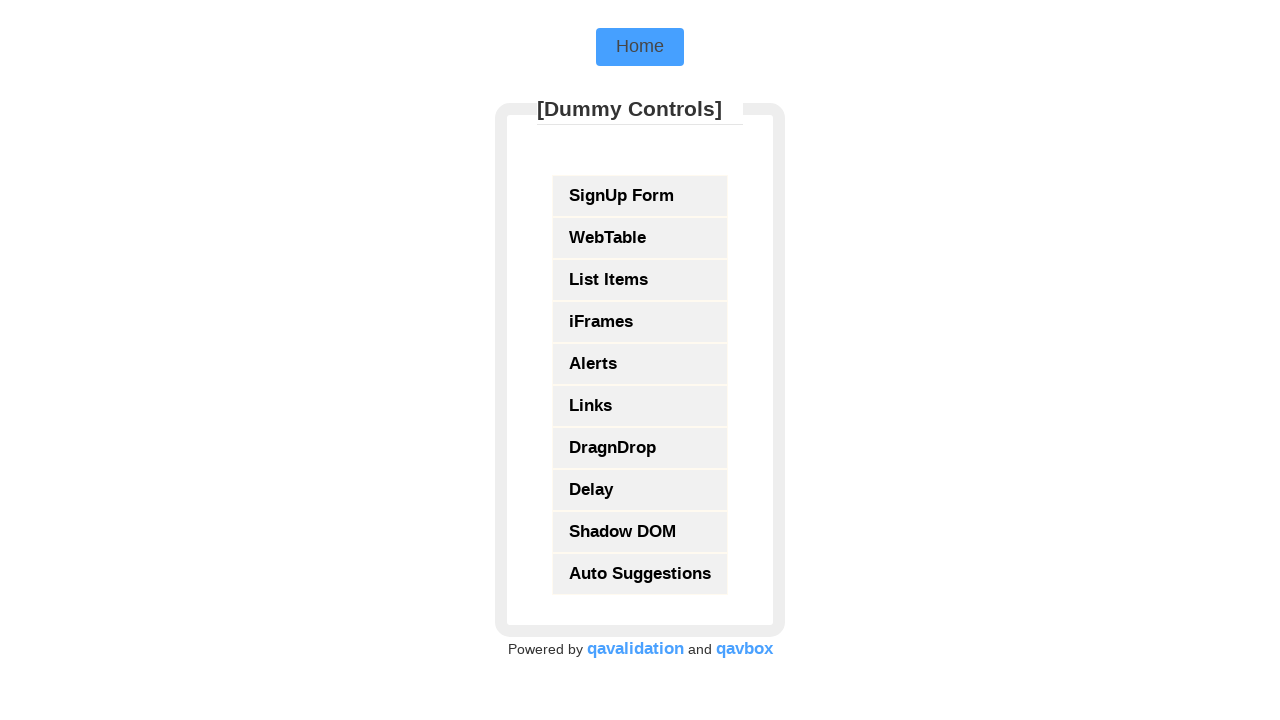